Tests form submission by navigating to Basic Elements tab, filling email and password fields in Basic Forms section, submitting the form, and validating the alert message

Starting URL: http://automationbykrishna.com/#

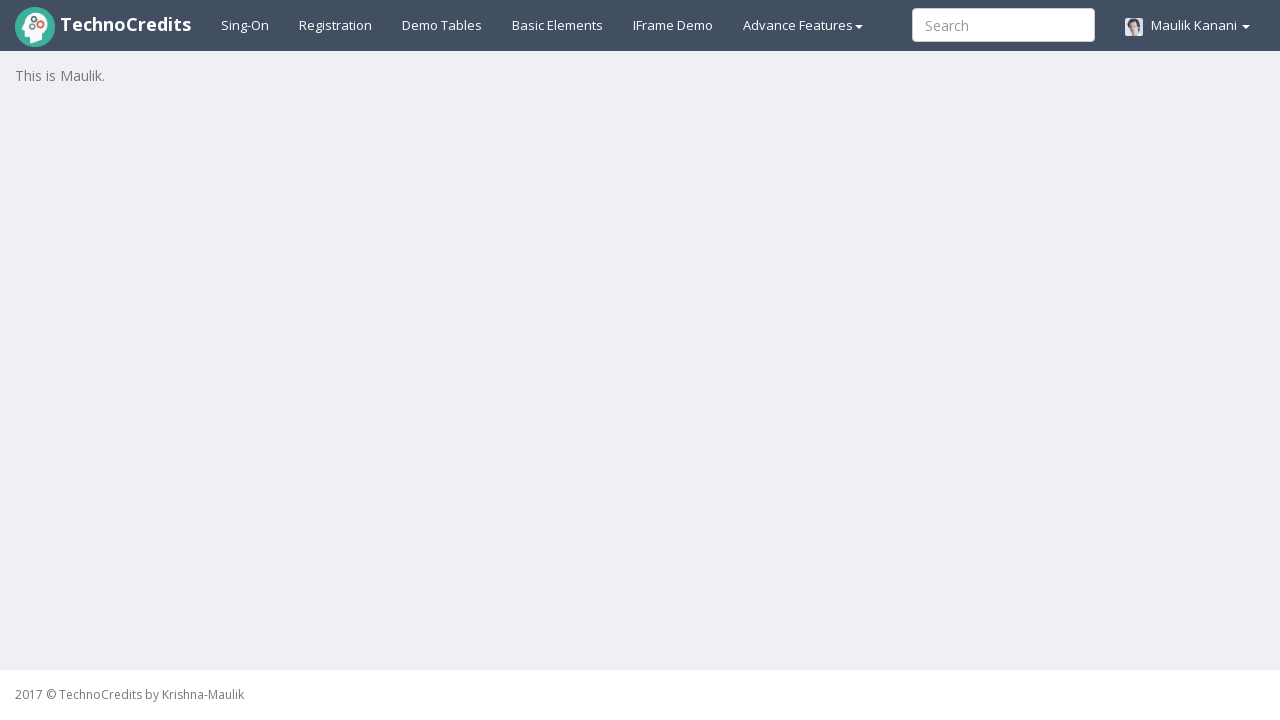

Clicked on Basic Elements link at (558, 25) on a:has-text('Basic Elements')
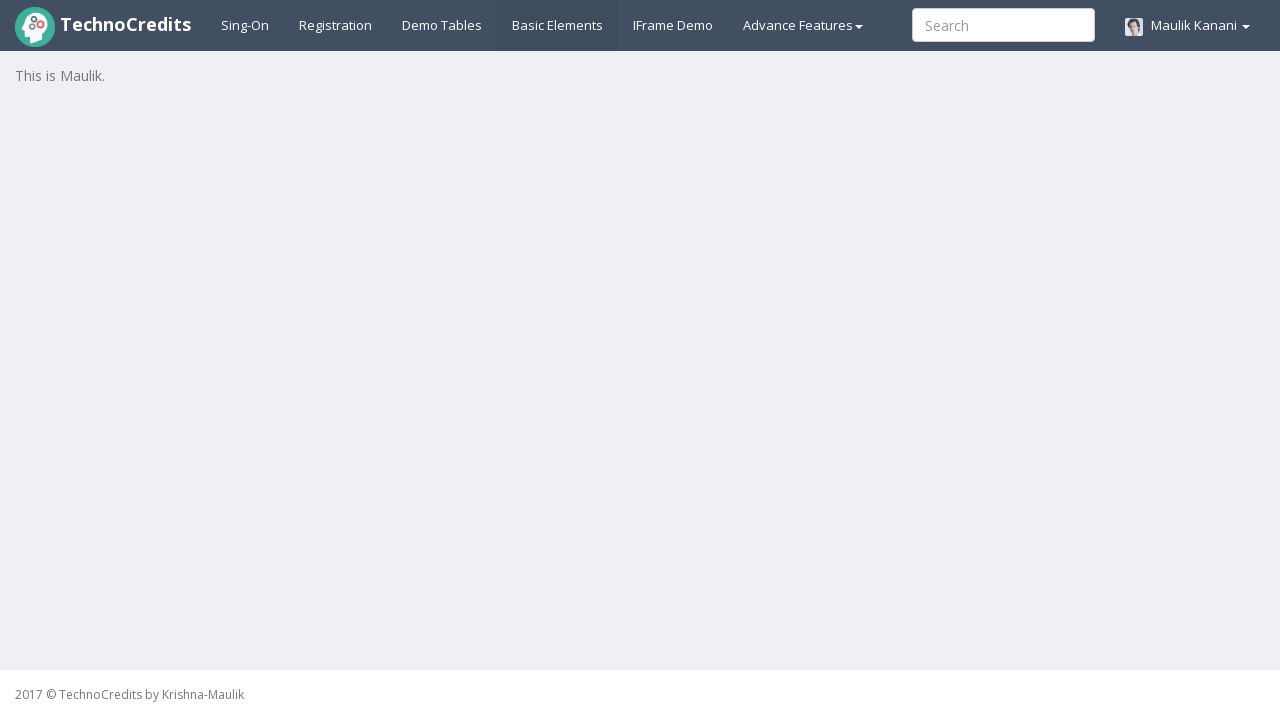

Email input field loaded and visible
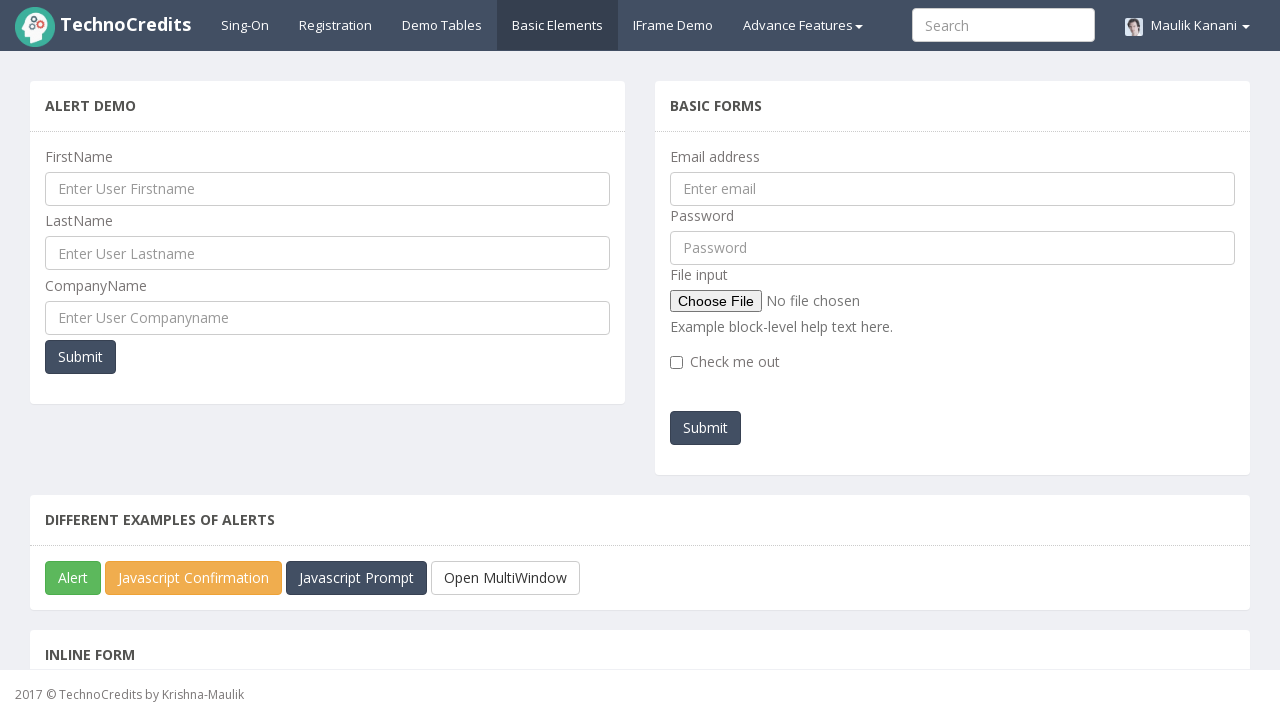

Filled email field with 'testuser2024@example.com' on #exampleInputEmail1
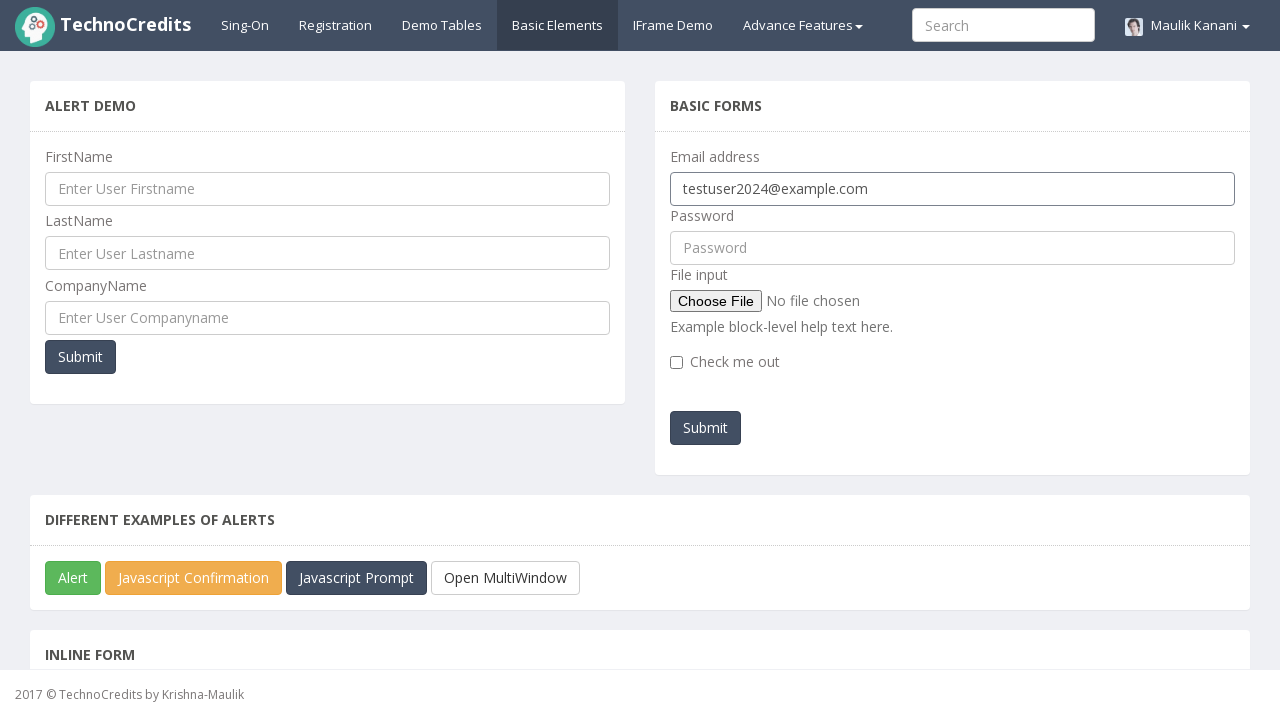

Filled password field with 'TestPass#789' on #pwd
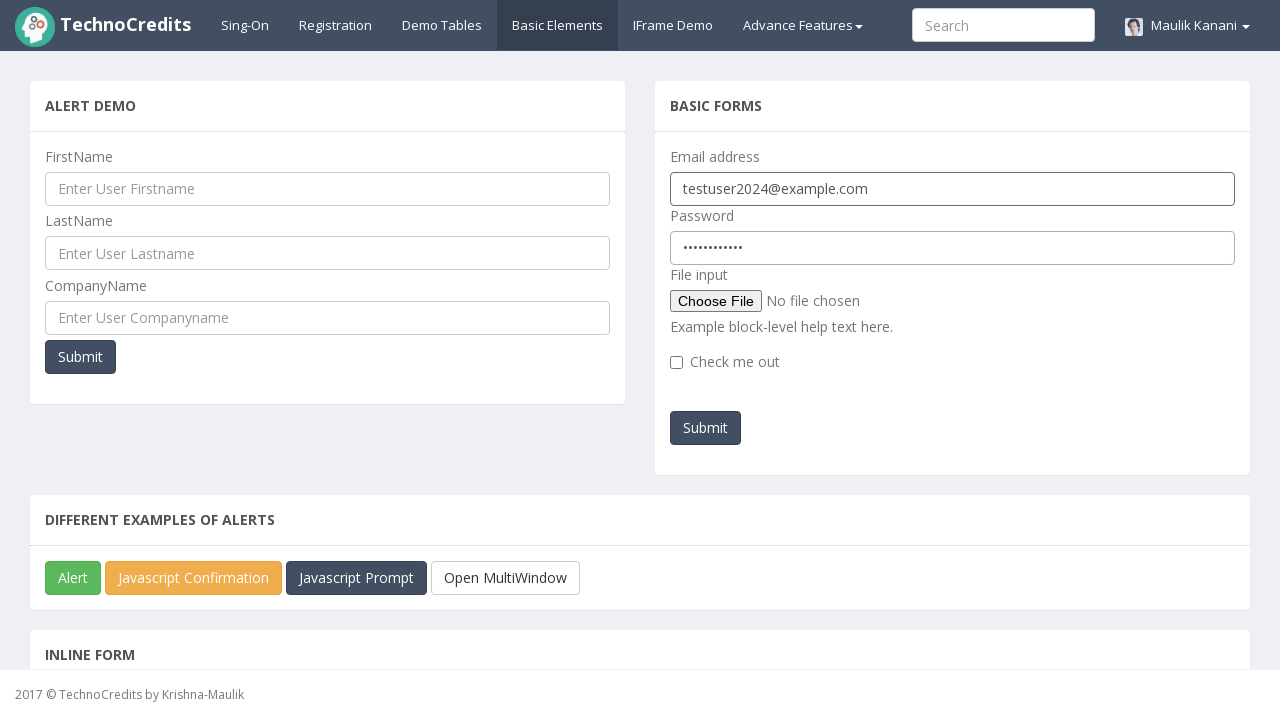

Clicked submit button to submit the form at (706, 428) on #submitb2
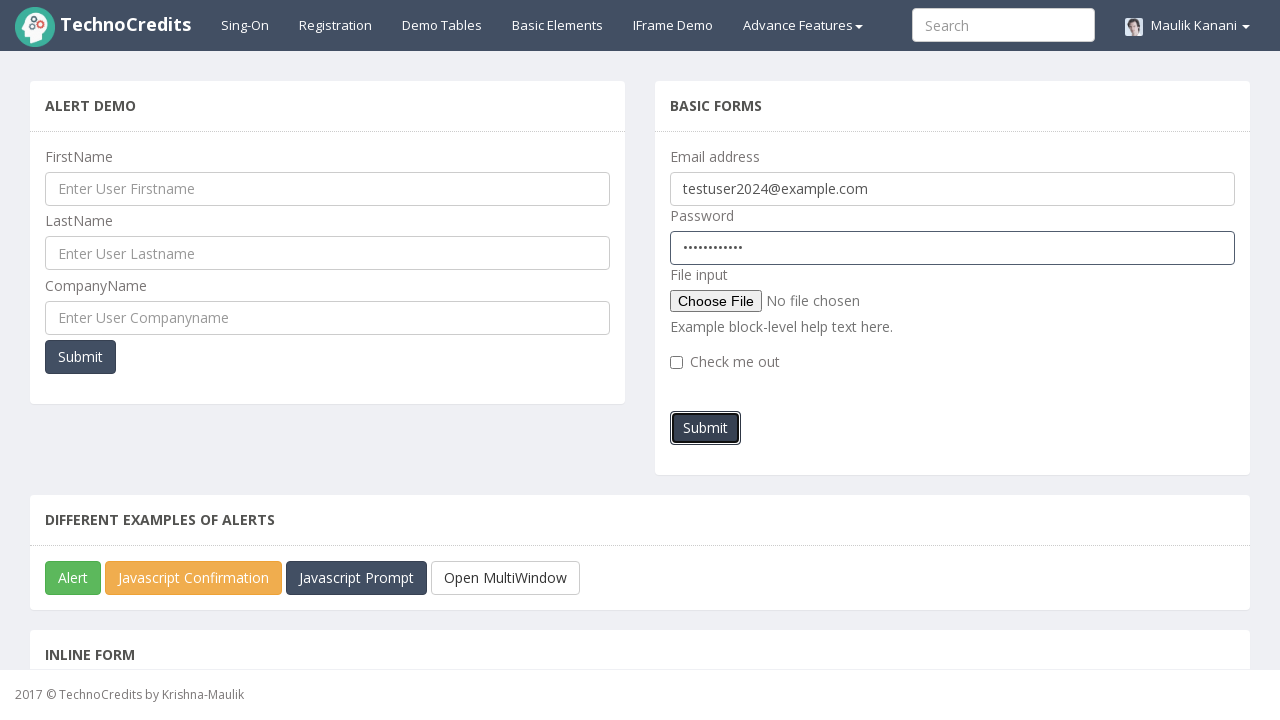

Set up dialog handler to accept alert messages
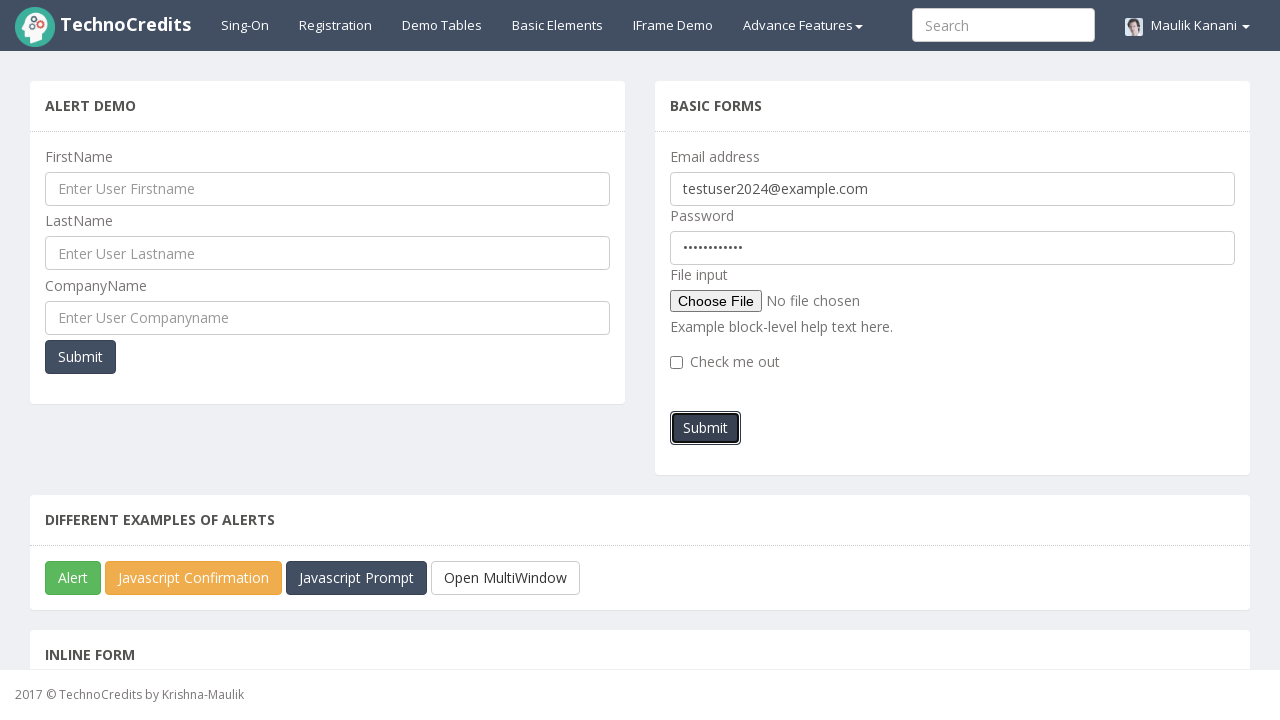

Waited for alert to be processed
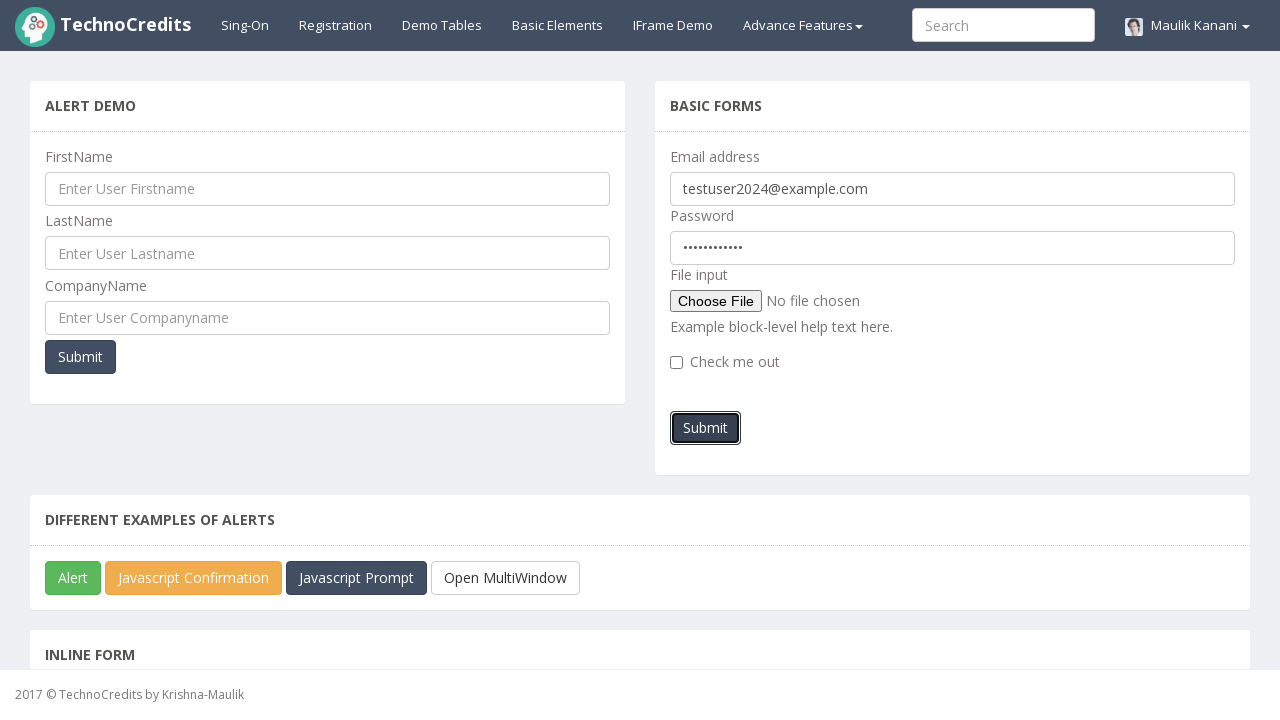

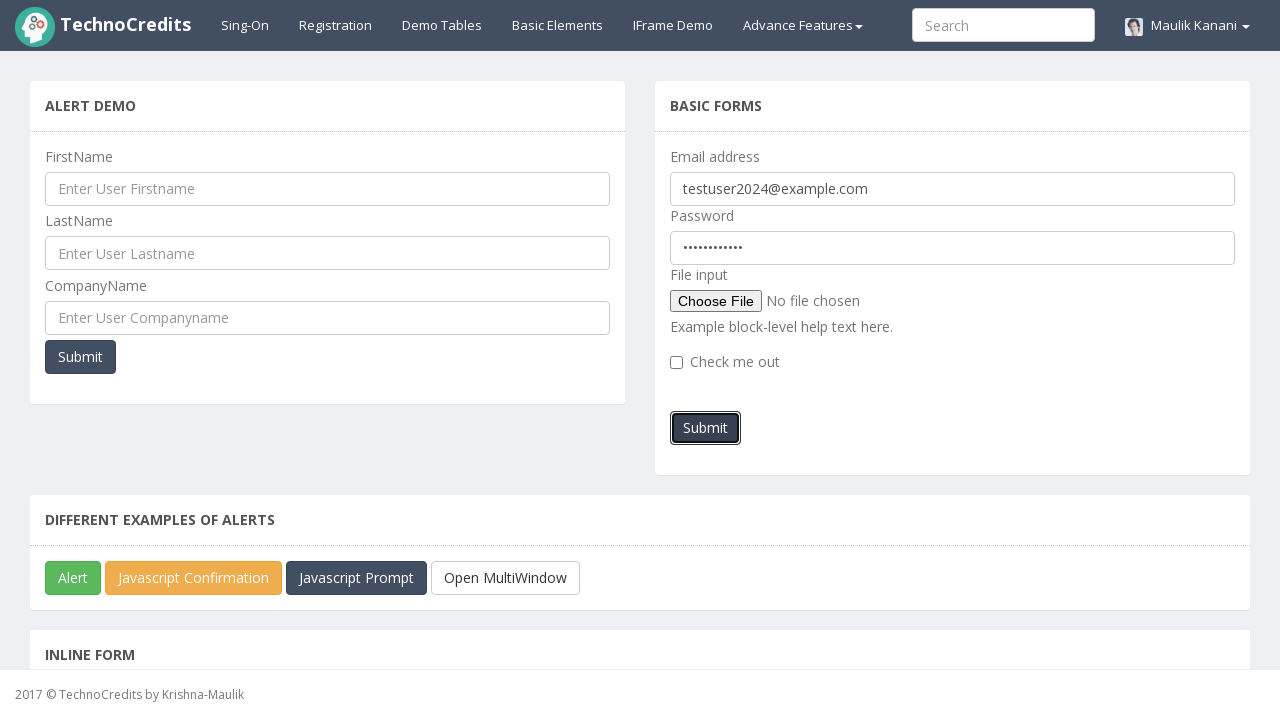